Tests that new todo items are appended to the bottom of the list in order

Starting URL: https://demo.playwright.dev/todomvc

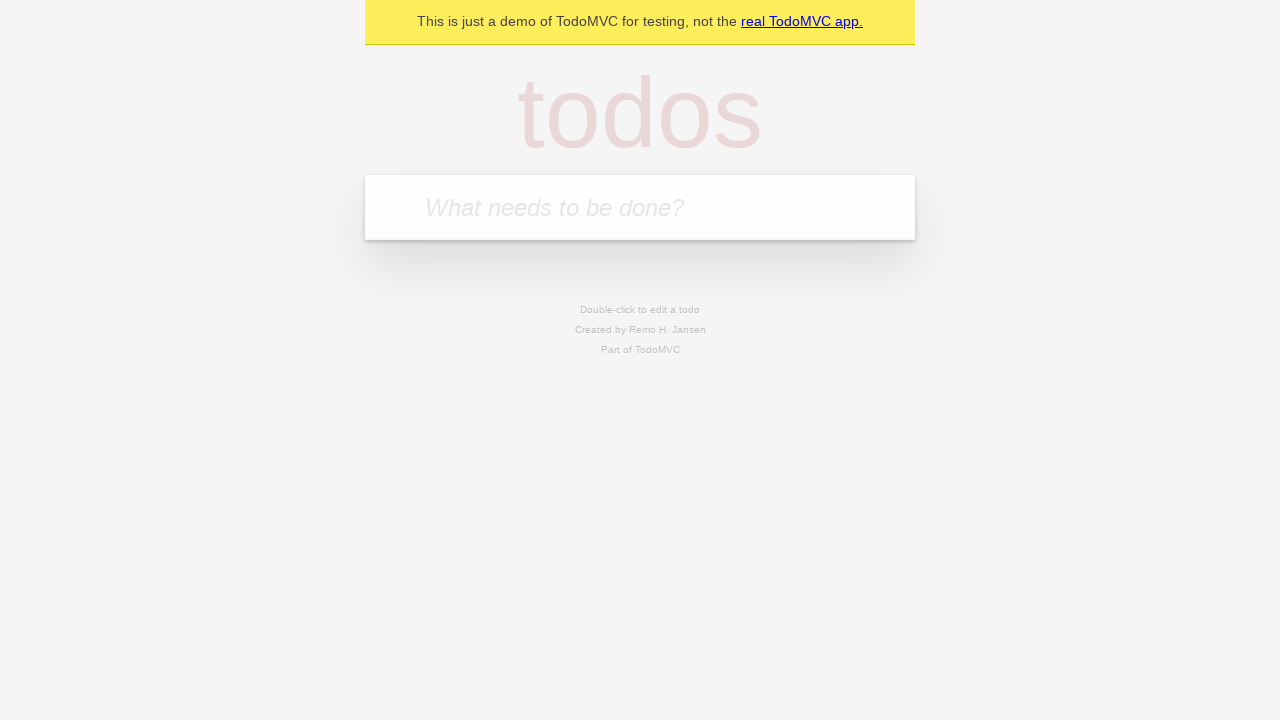

Filled todo input with 'Book doctor appointment' on .new-todo
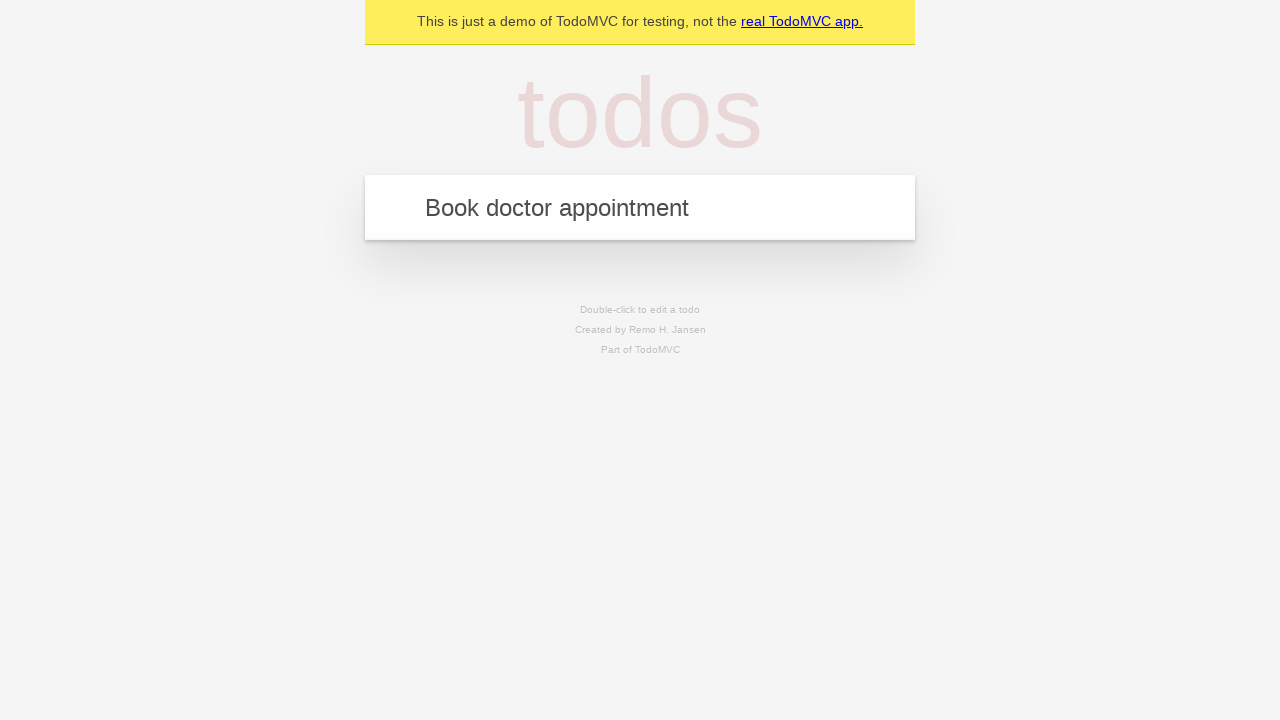

Pressed Enter to add first todo item
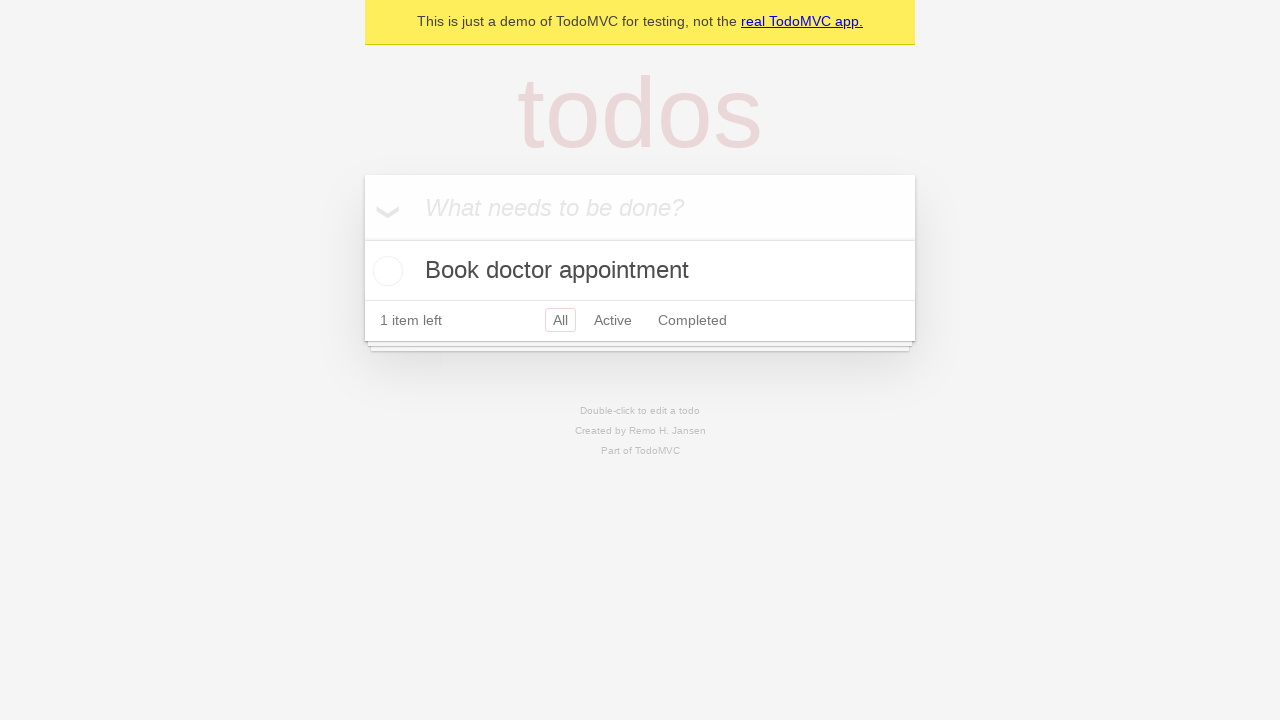

Filled todo input with 'Buy birthday gift for Mom' on .new-todo
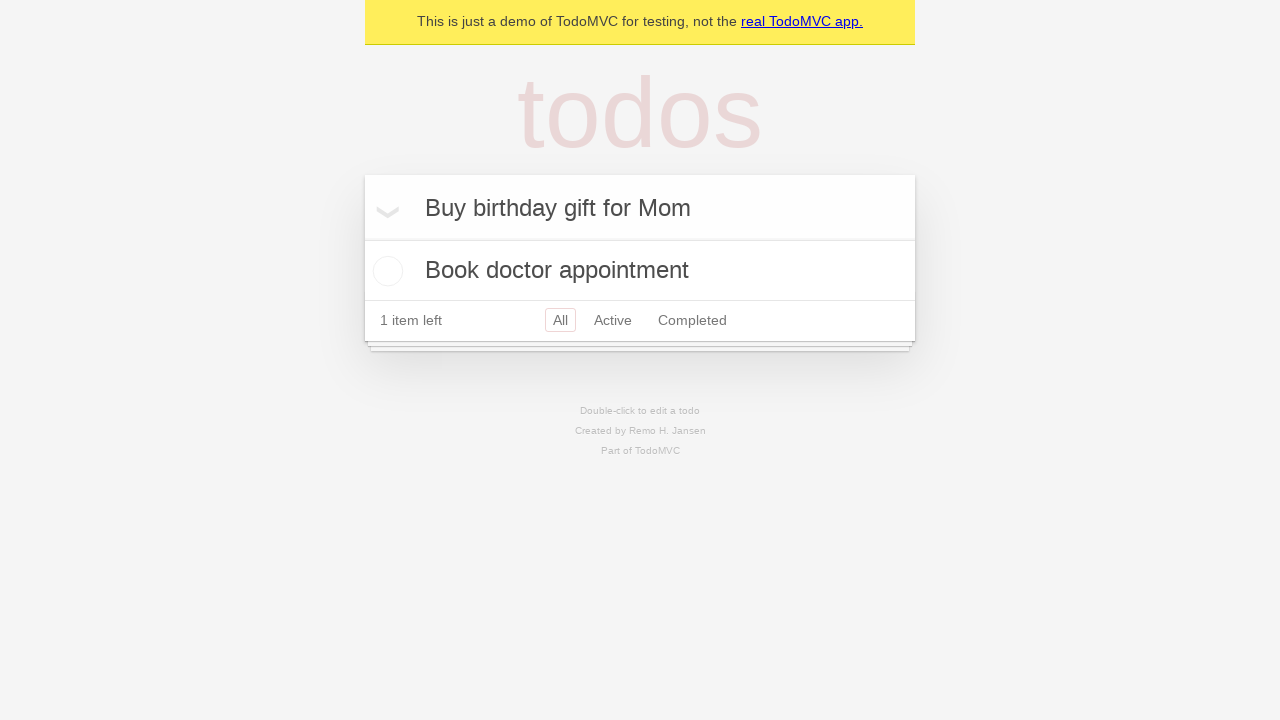

Pressed Enter to add second todo item
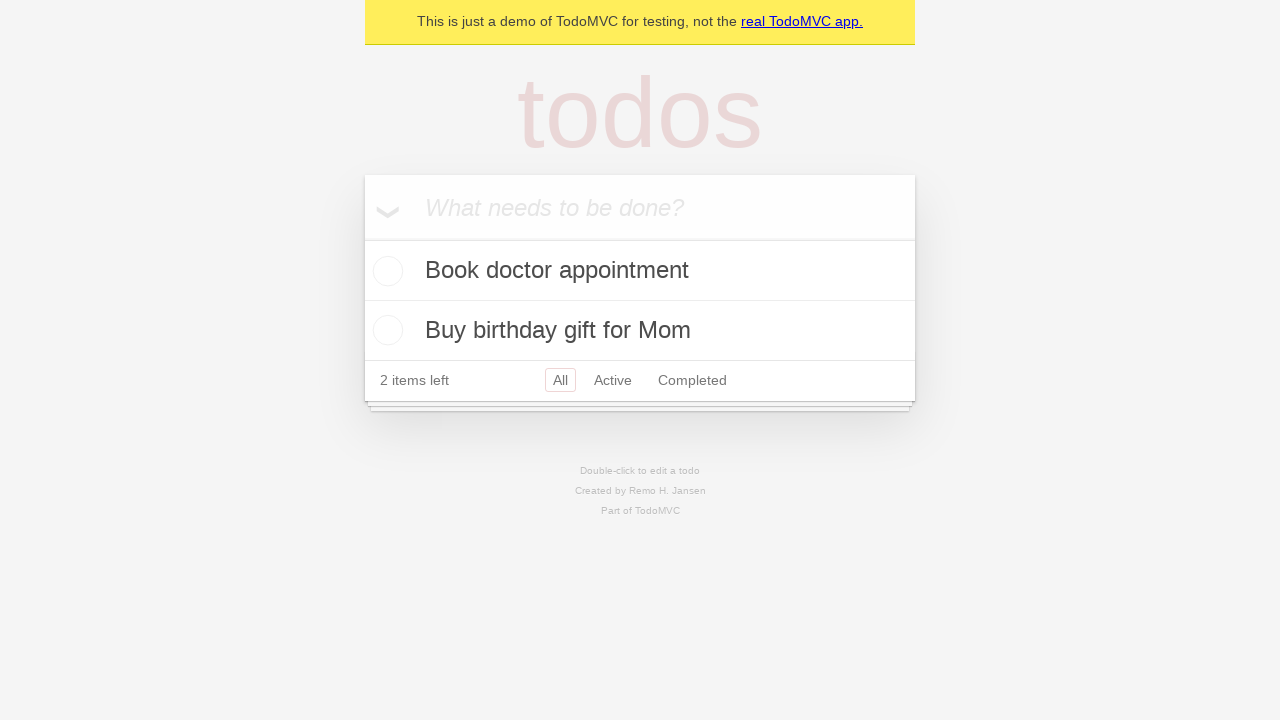

Filled todo input with 'Find place for vacation' on .new-todo
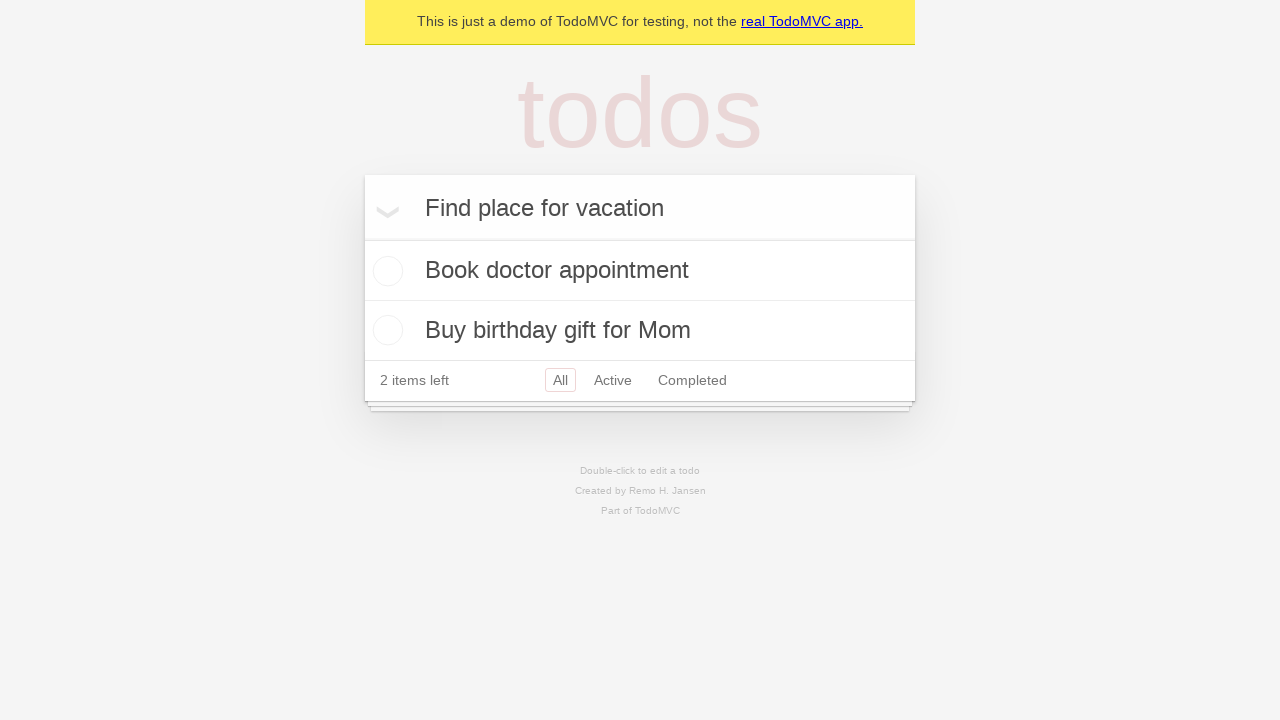

Pressed Enter to add third todo item
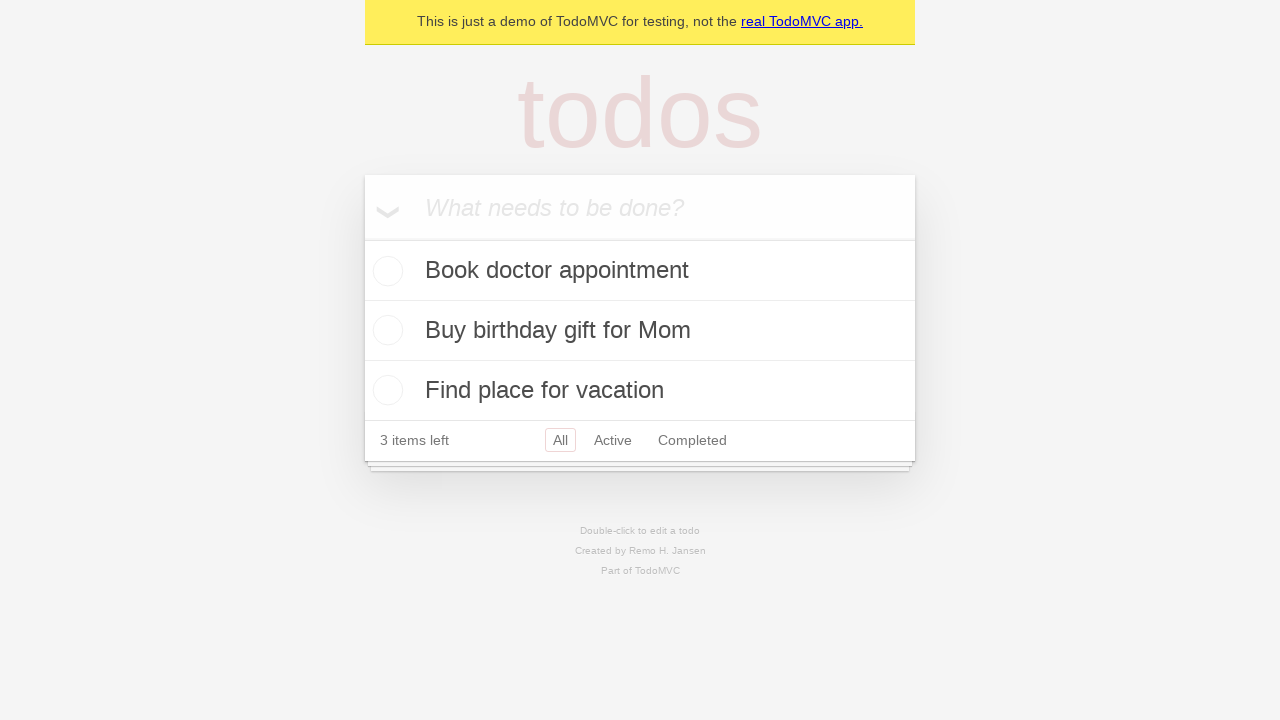

Verified all three todo items loaded in the list
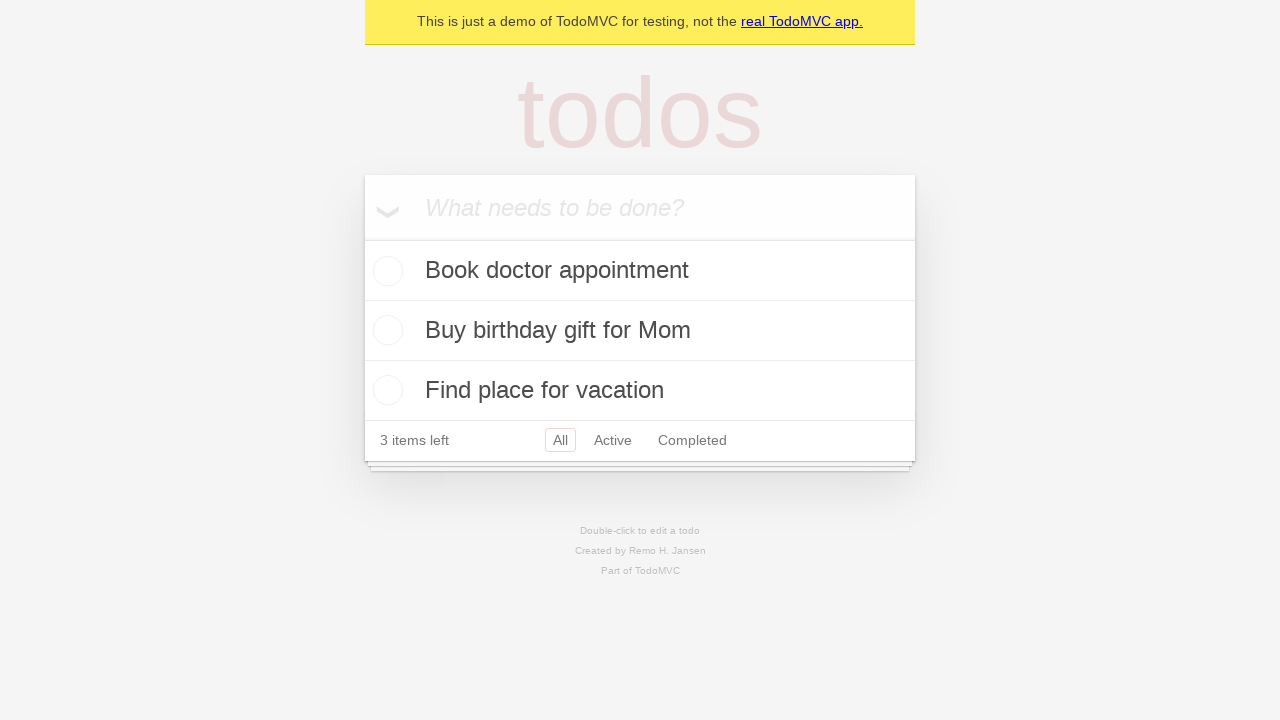

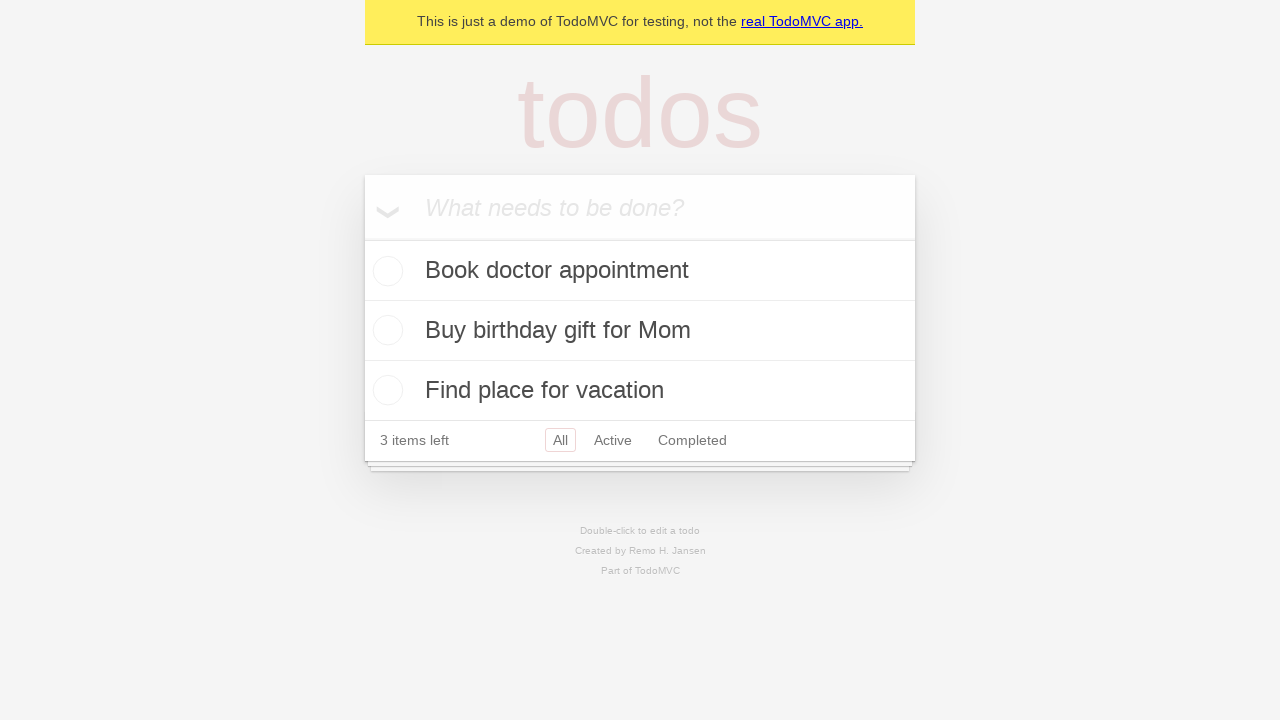